Navigates to W3Schools HTML tutorial page, scrolls to a specific menu item in the left sidebar, and clicks on it

Starting URL: https://www.w3schools.com/html/

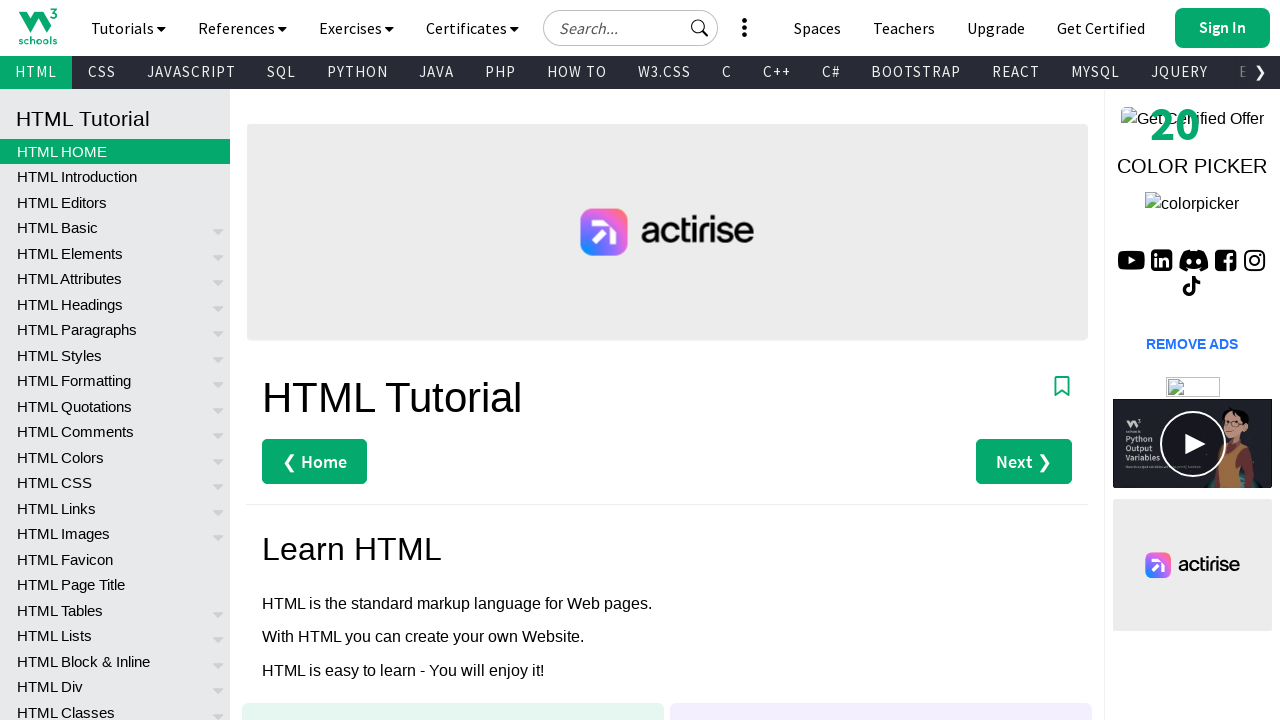

Waited for W3Schools HTML tutorial page to load (networkidle)
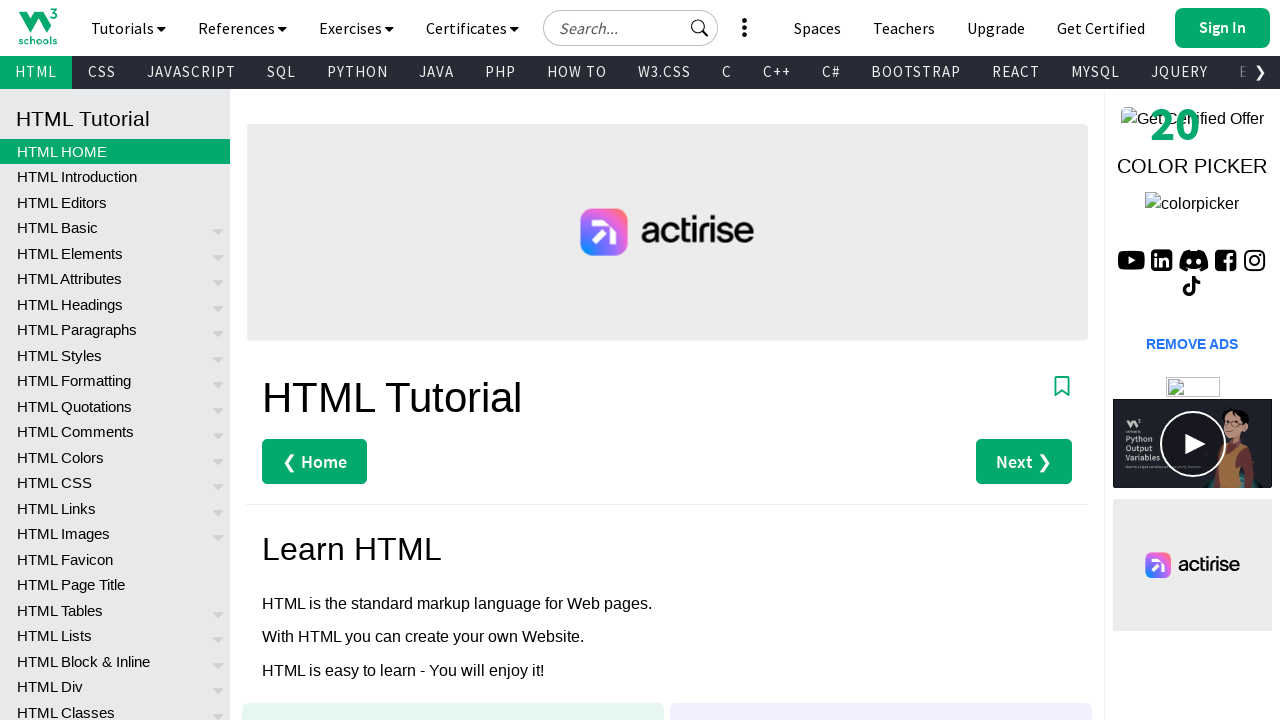

Located menu item (66th link in left sidebar)
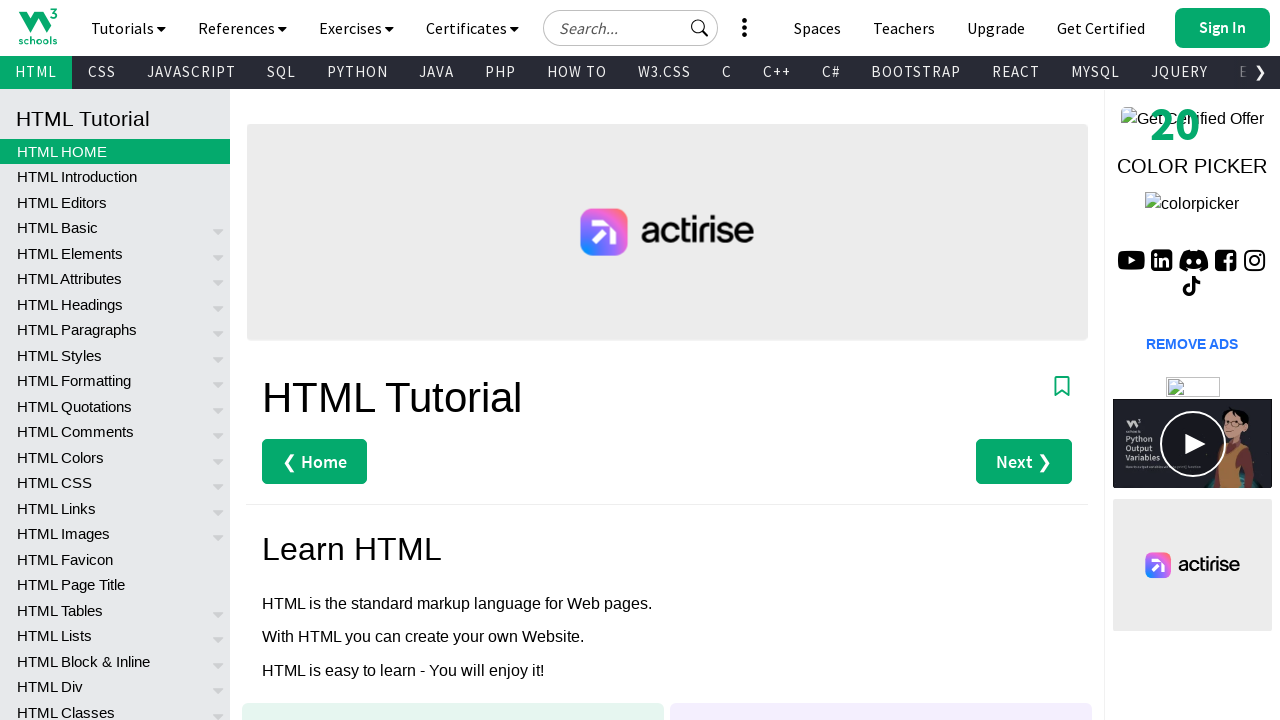

Scrolled menu item into view
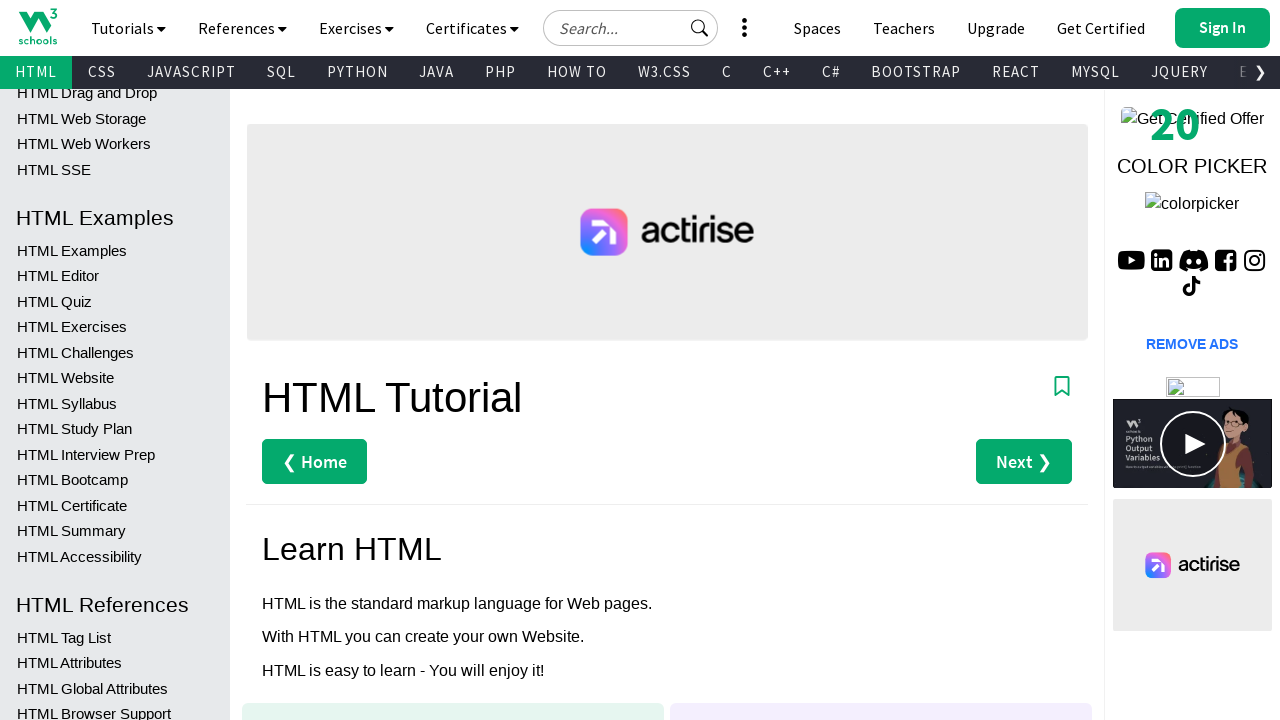

Clicked on the menu item in left sidebar at (115, 403) on xpath=//*[@id="leftmenuinnerinner"]/a[66]
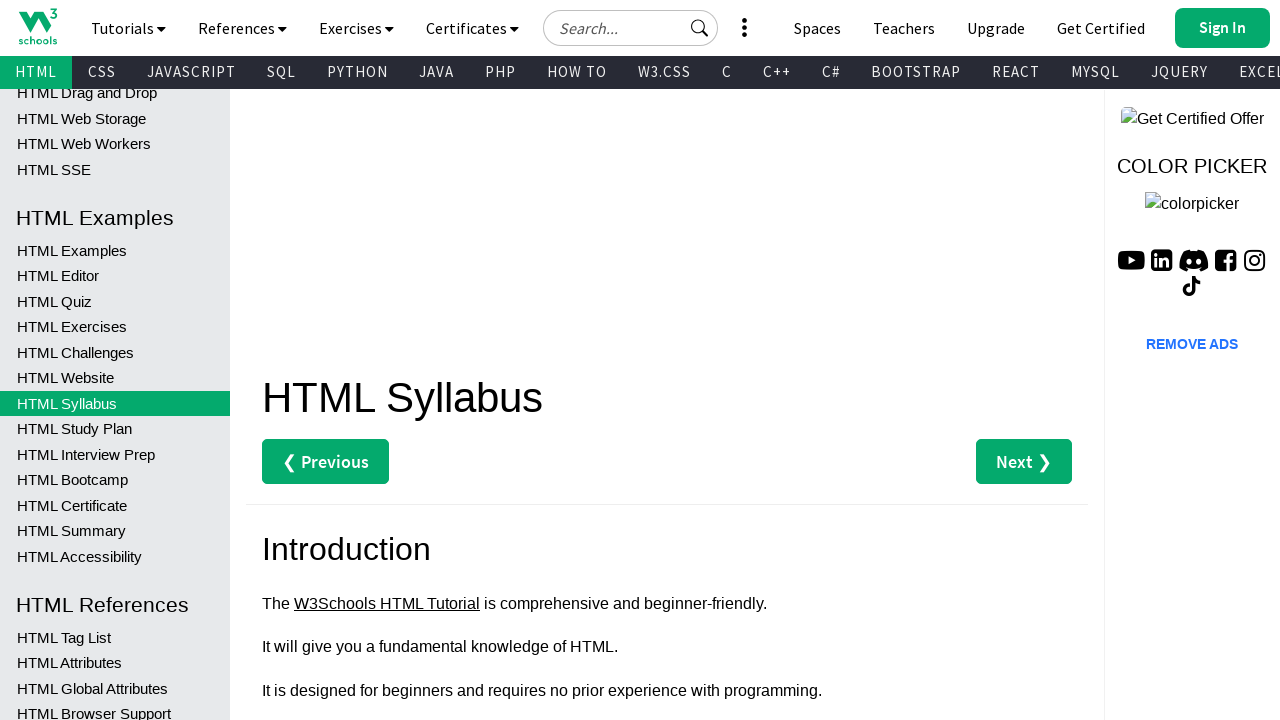

Waited for navigation to complete (networkidle)
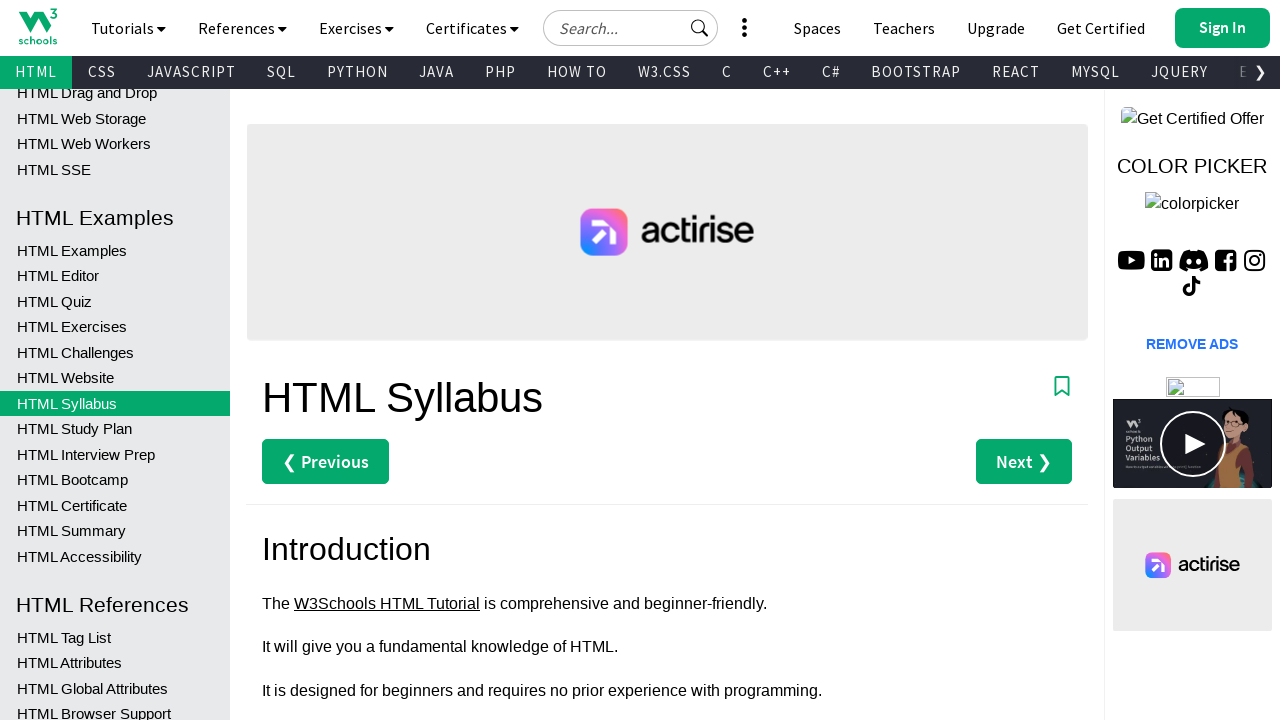

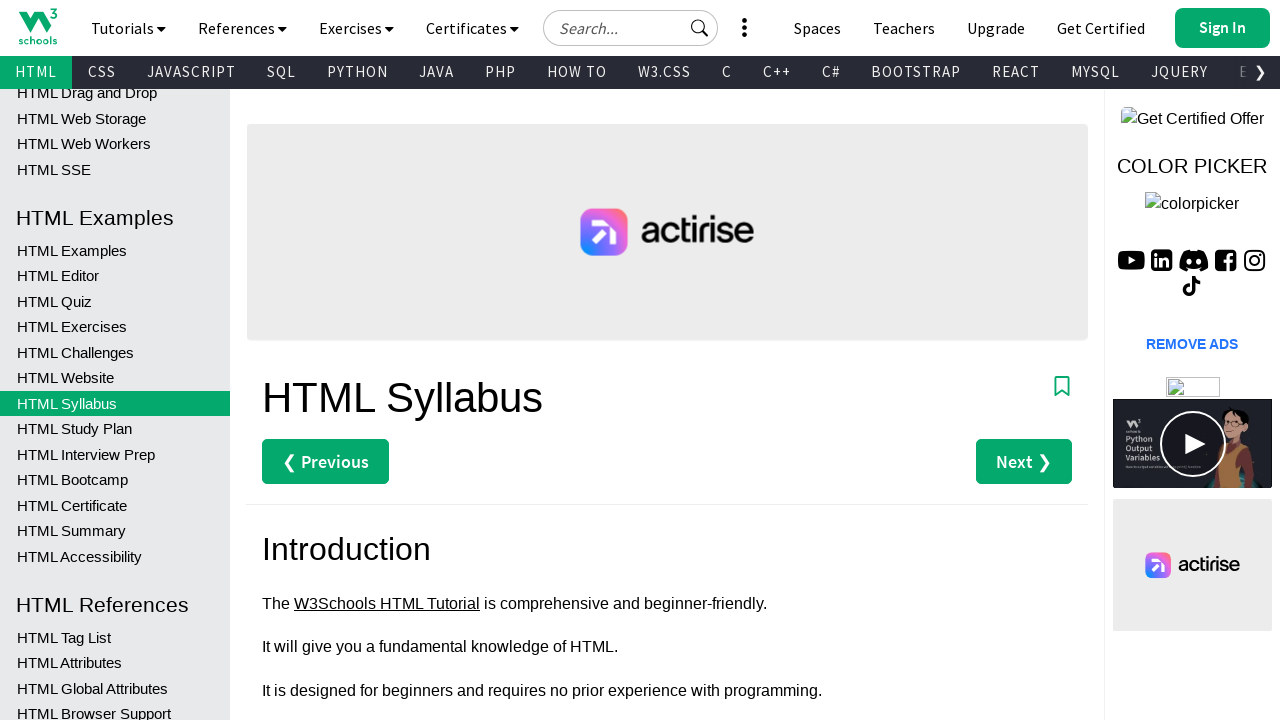